Tests JavaScript confirmation alert handling by clicking a button to trigger a confirmation dialog, accepting it, and verifying the result text displays "You clicked: Ok".

Starting URL: http://the-internet.herokuapp.com/javascript_alerts

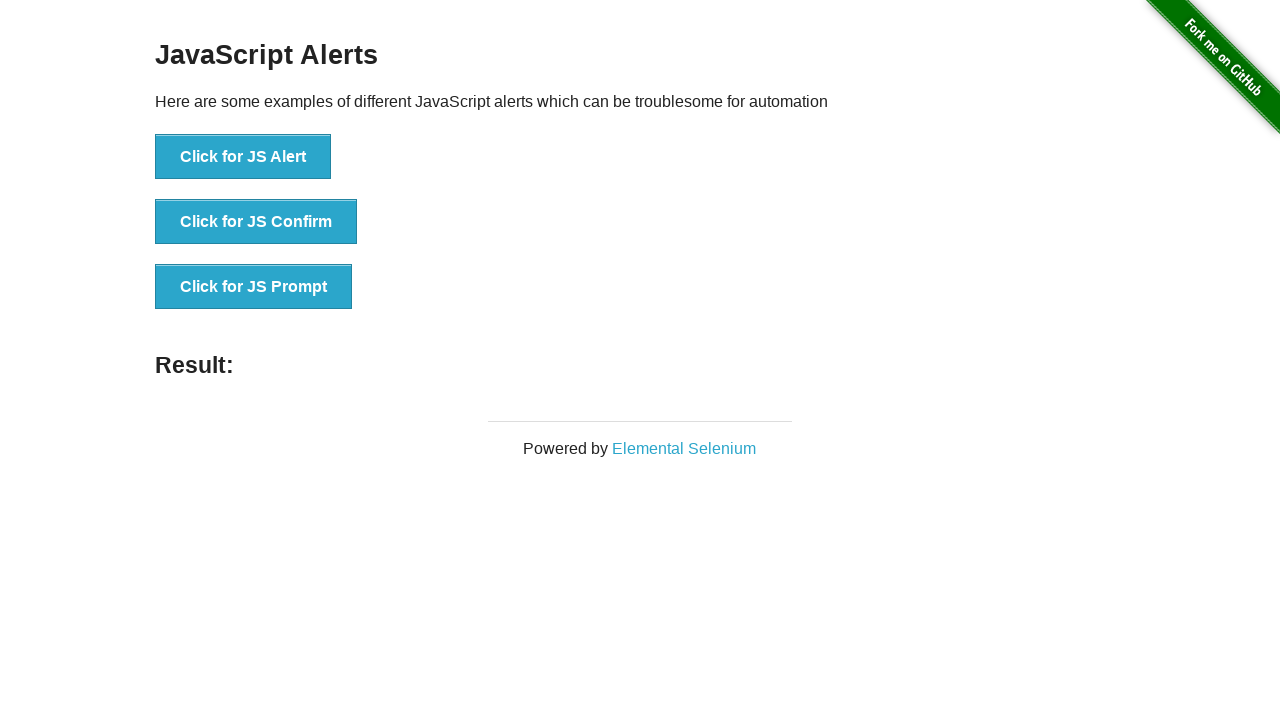

Clicked the second button to trigger JavaScript confirmation alert at (256, 222) on button >> nth=1
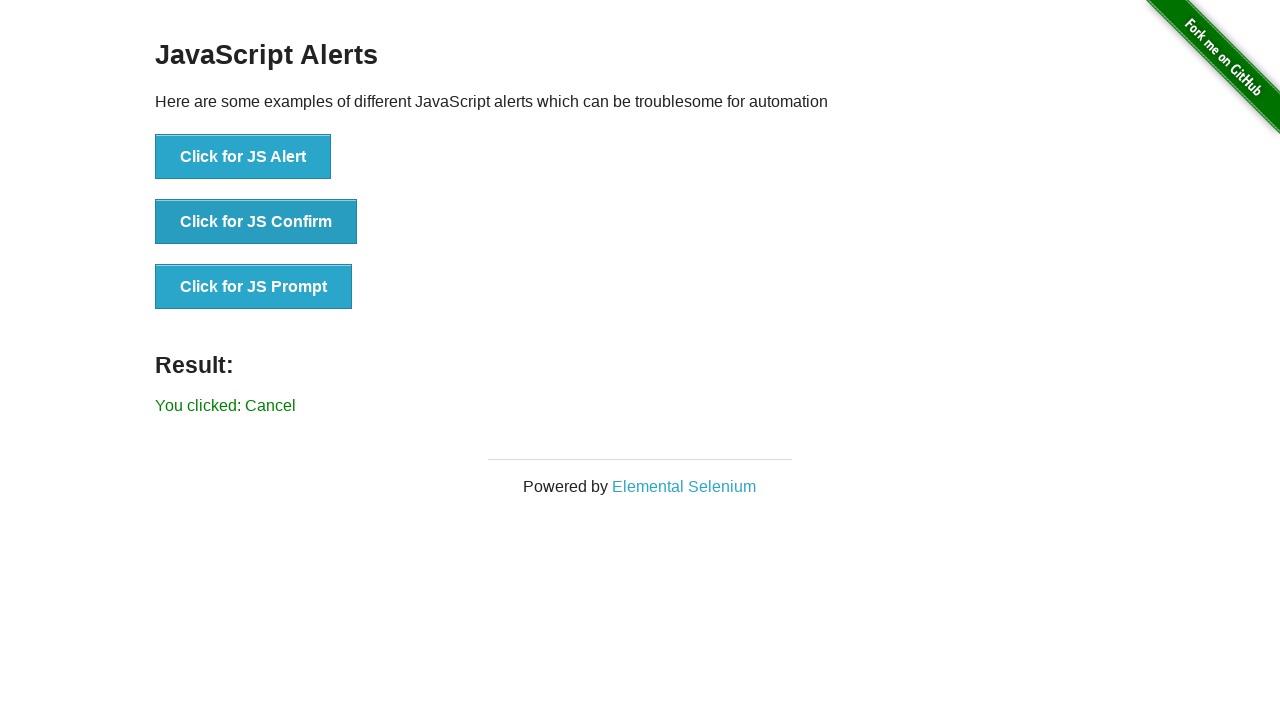

Set up dialog handler to accept confirmation dialogs
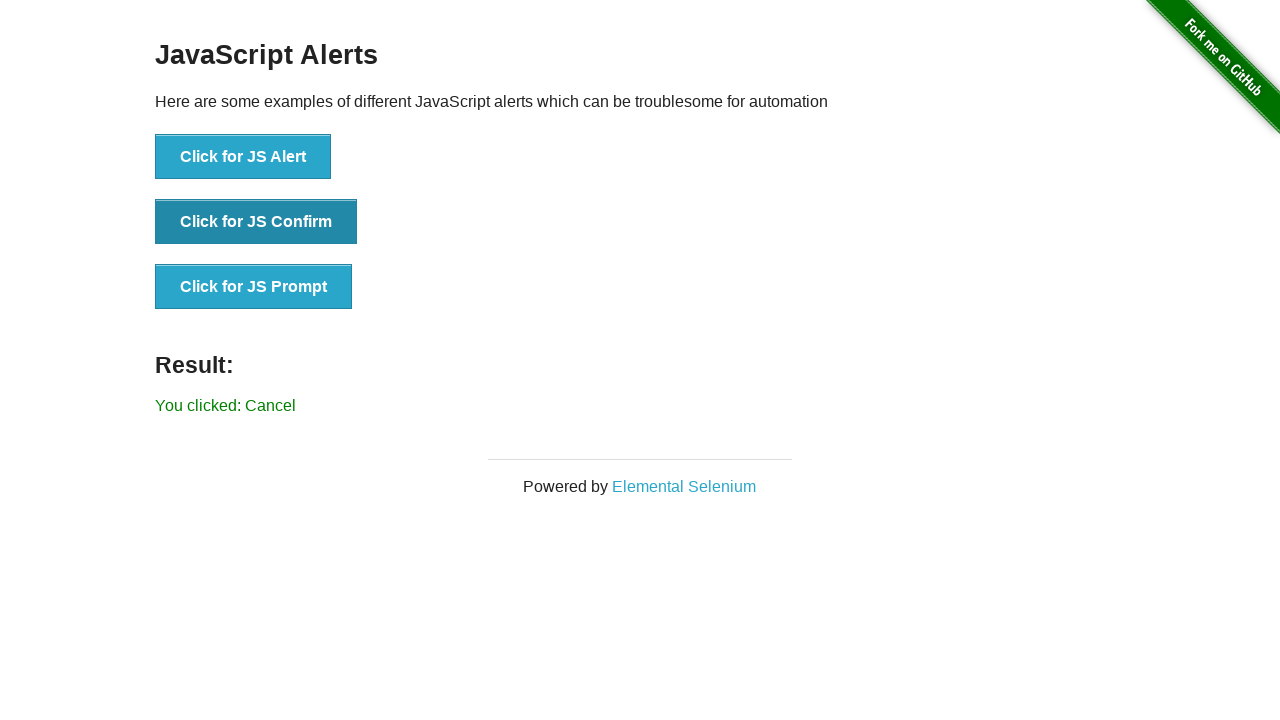

Clicked the second button again to trigger the dialog with handler in place at (256, 222) on button >> nth=1
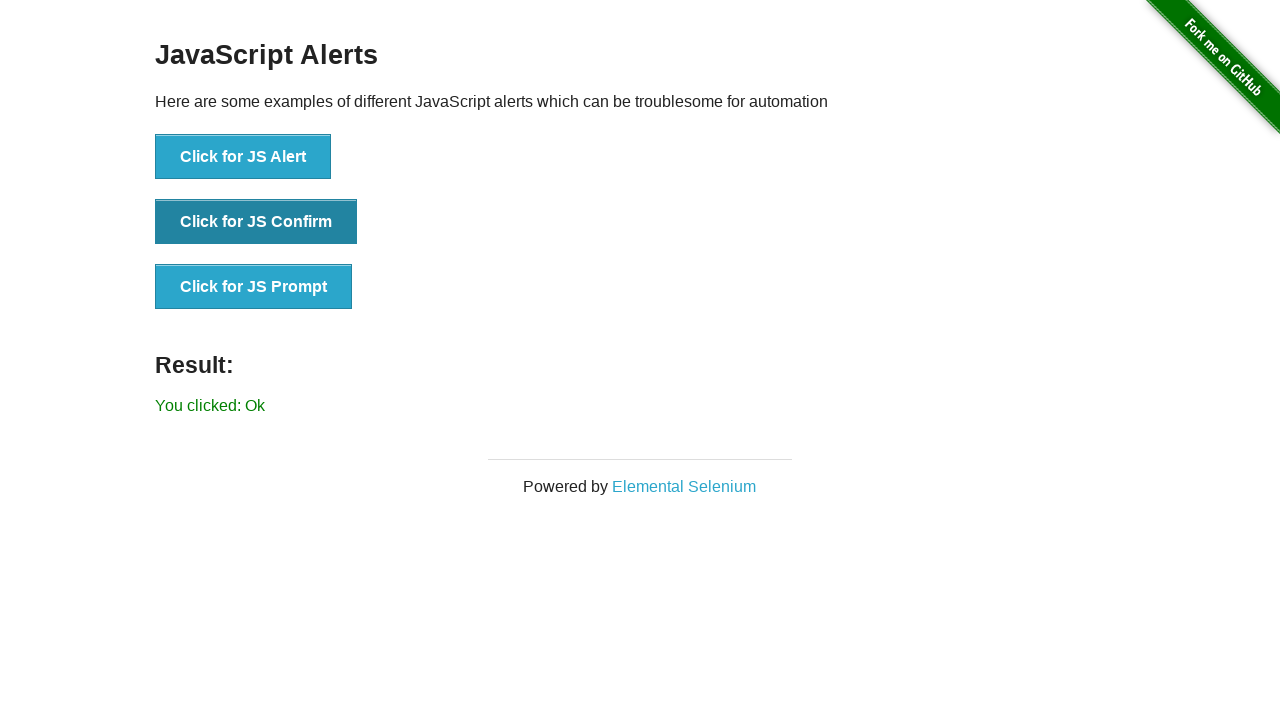

Waited for result element to appear
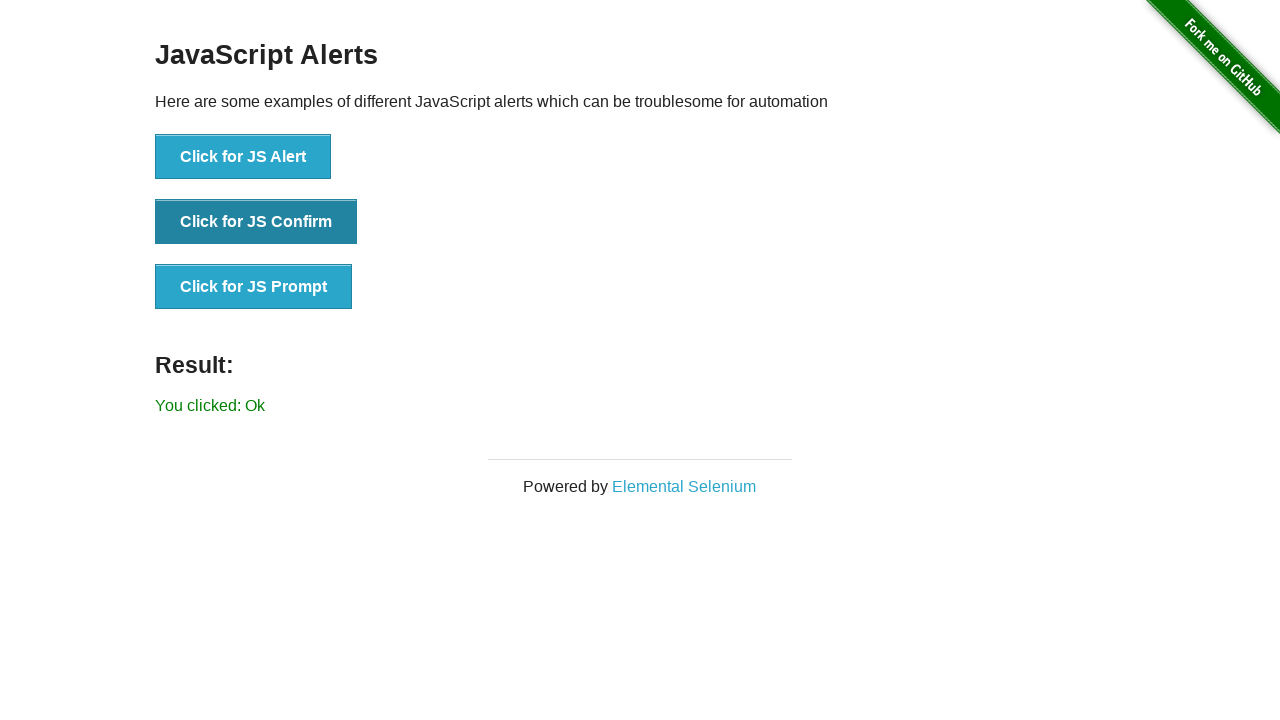

Retrieved result text content
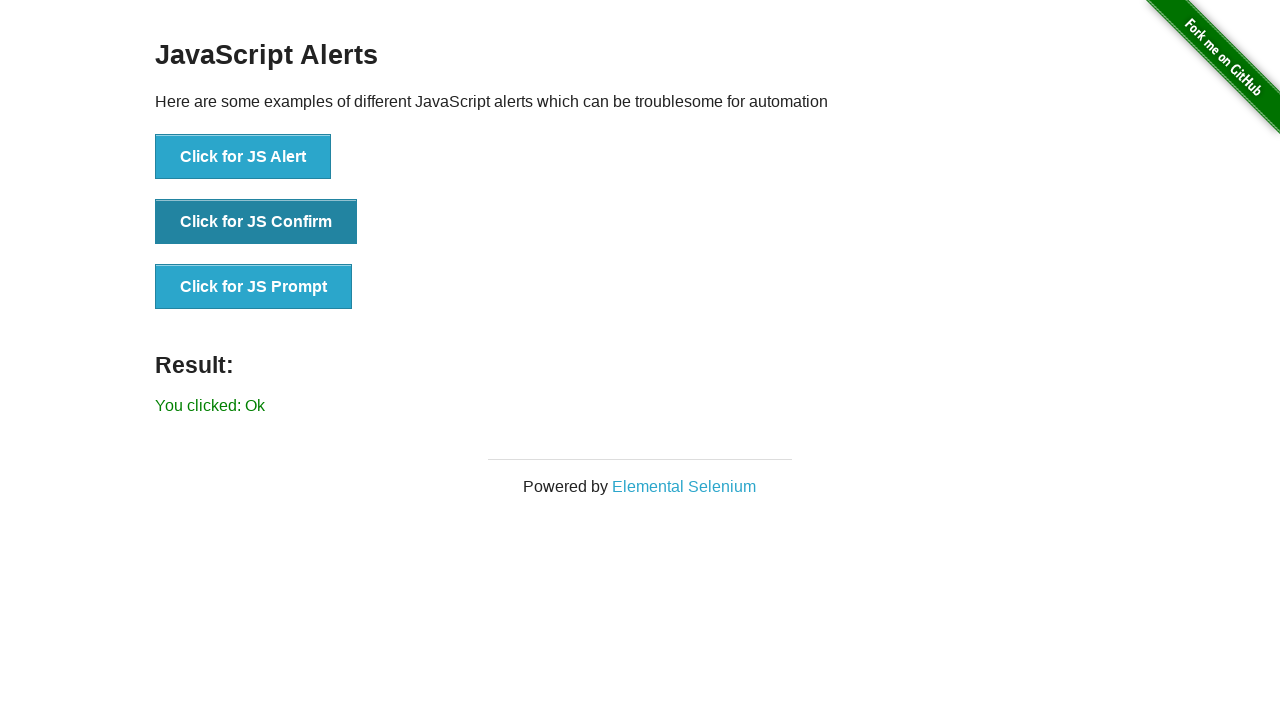

Verified result text displays 'You clicked: Ok'
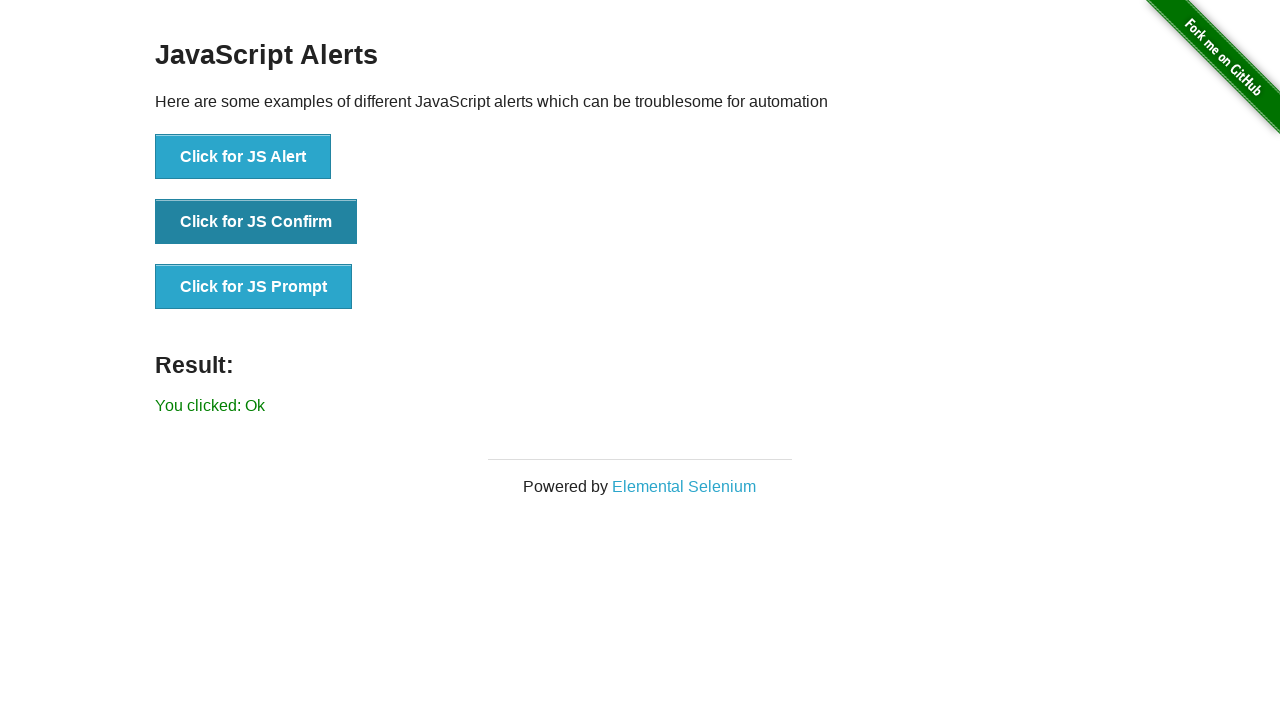

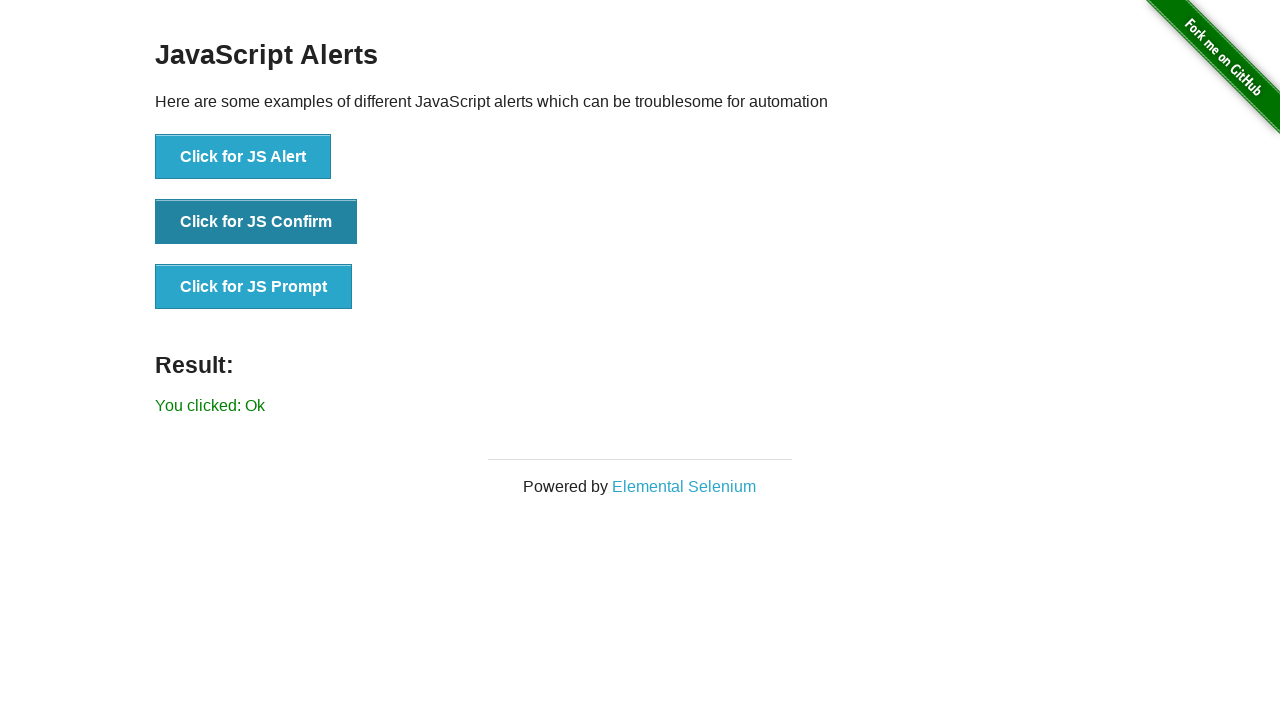